Tests navigation from the inputs page to the home page by clicking the "Home" link, then verifies the page title is "Practice"

Starting URL: https://practice.cydeo.com/inputs

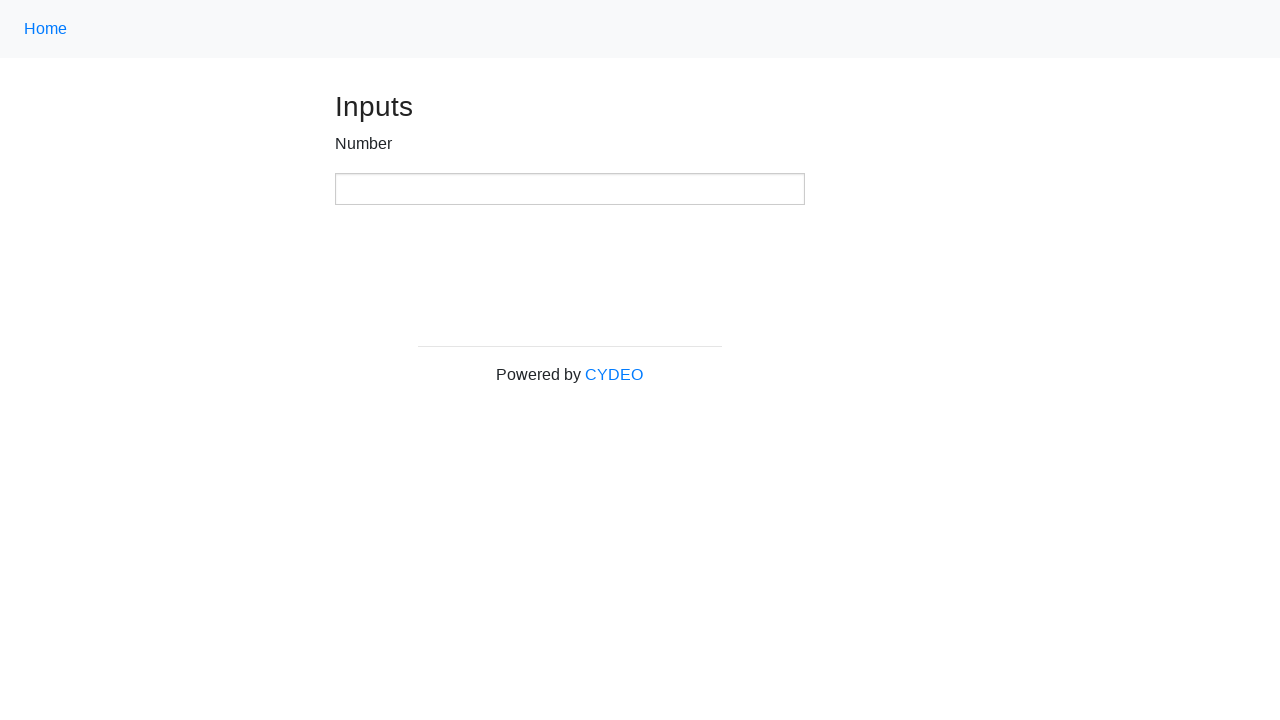

Clicked 'Home' link to navigate from inputs page at (46, 29) on a:text('Home')
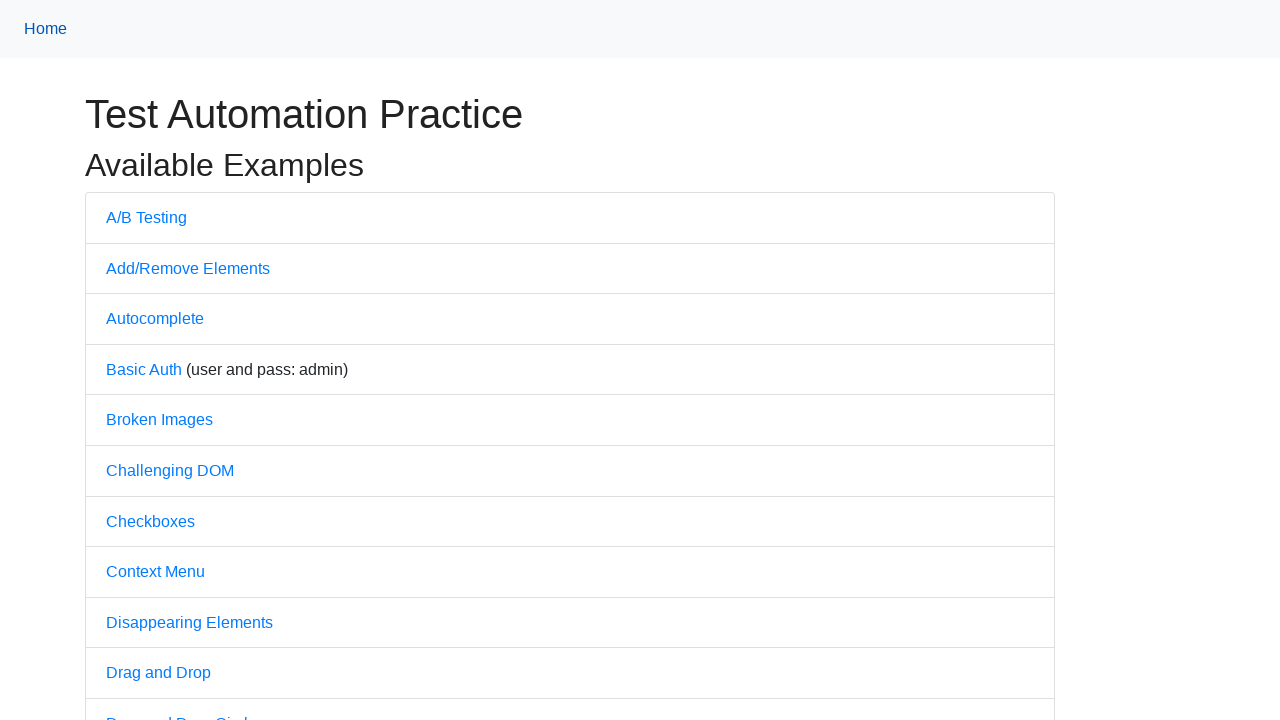

Waited for page to load after clicking Home link
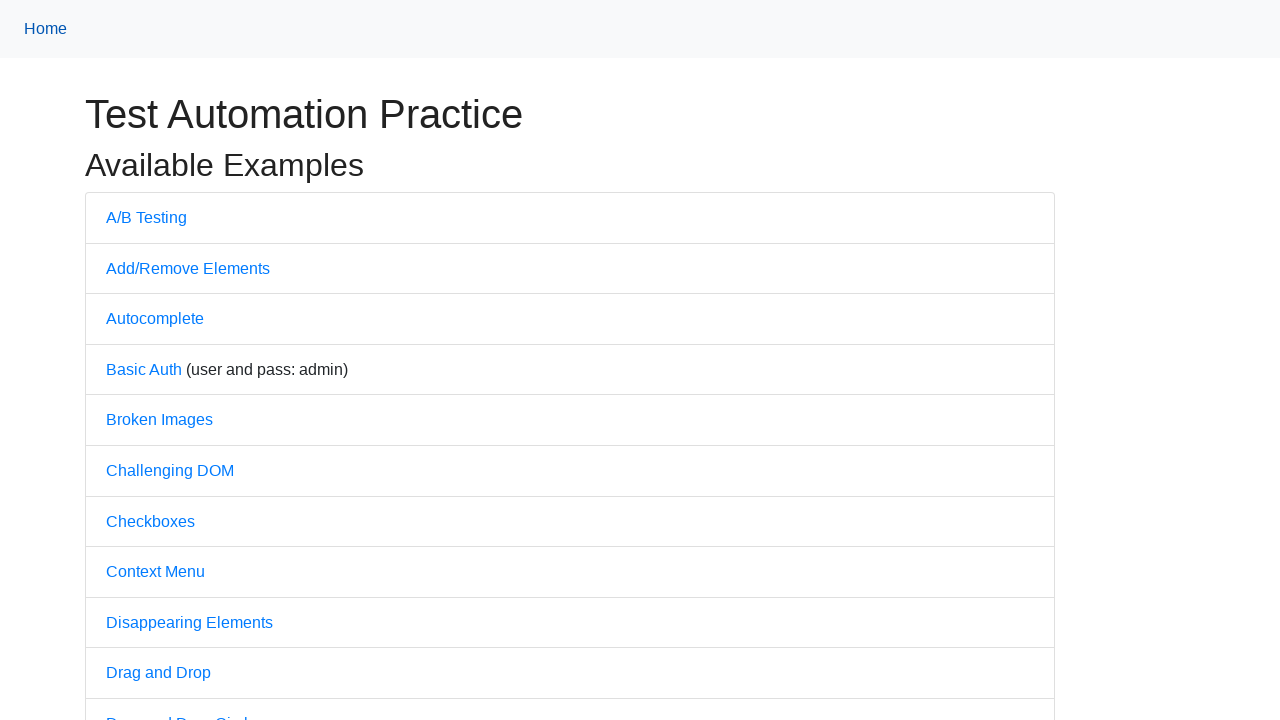

Verified page title is 'Practice'
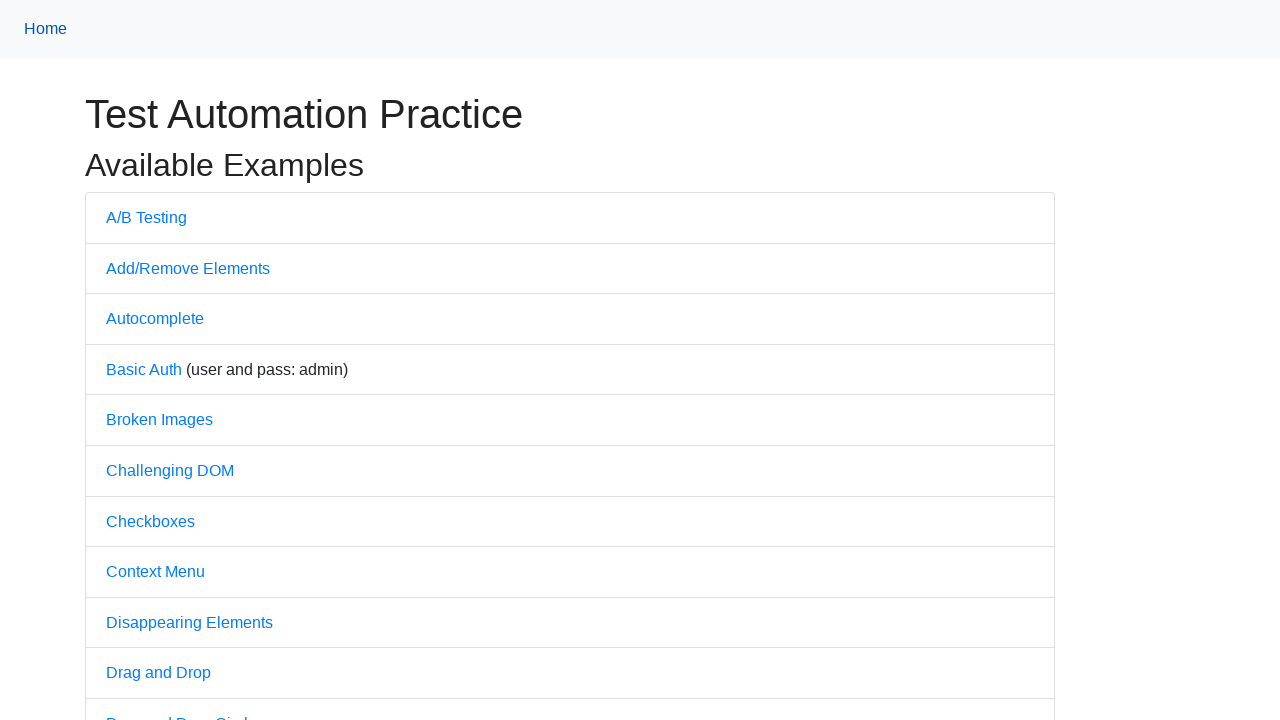

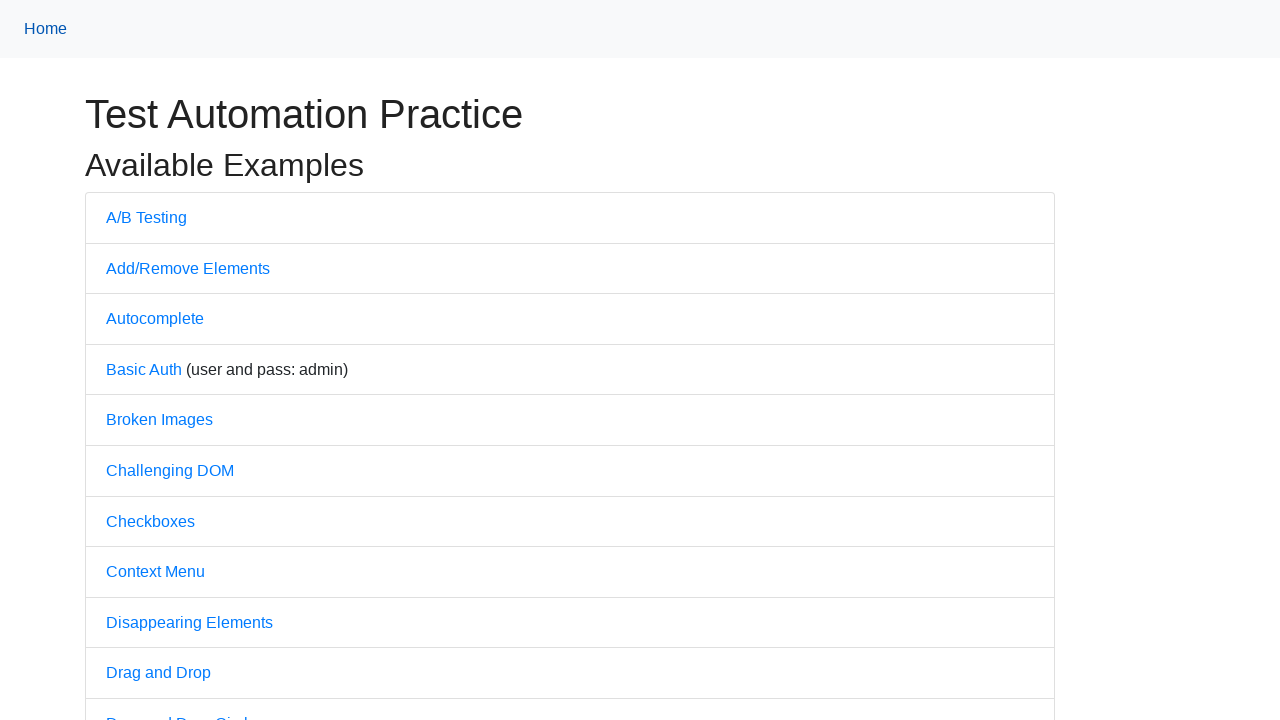